Tests checkbox functionality by navigating to checkboxes page and clicking a checkbox

Starting URL: https://the-internet.herokuapp.com/

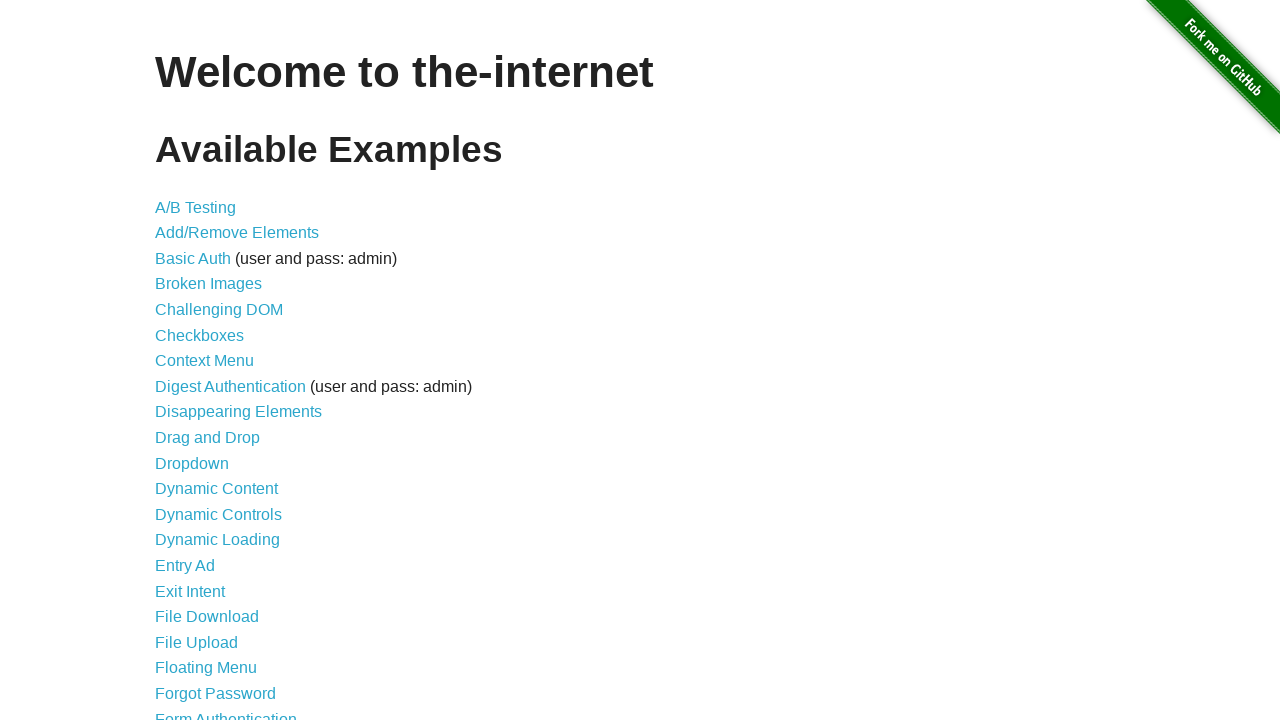

Clicked on Checkboxes link to navigate to checkboxes page at (200, 335) on xpath=//*[@id="content"]/ul/li[6]/a
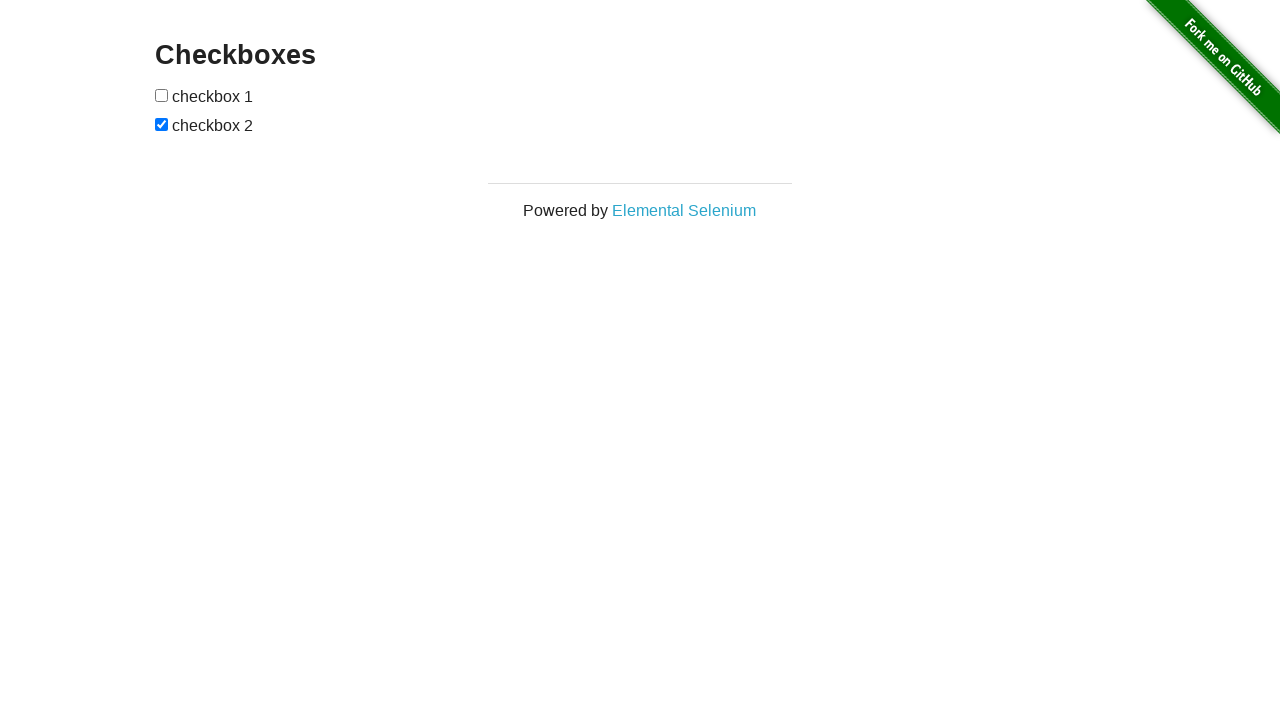

Clicked on first checkbox at (162, 95) on xpath=//*[@id="checkboxes"]/input[1]
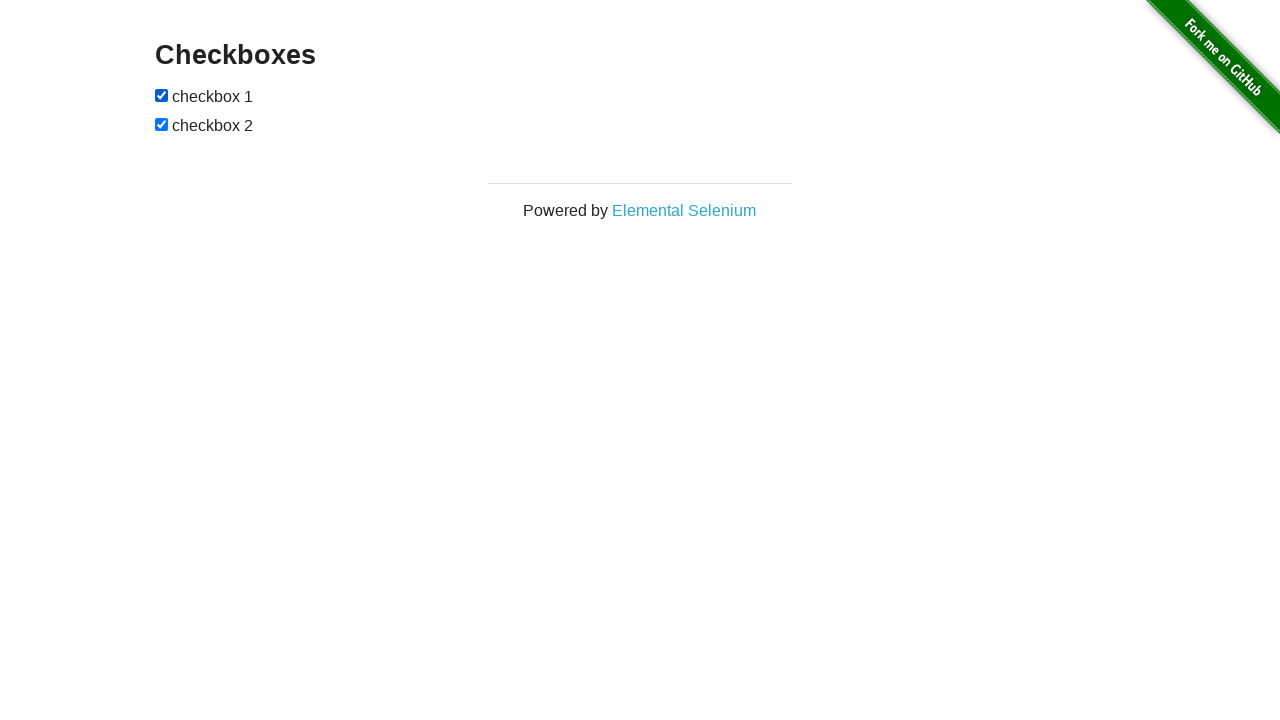

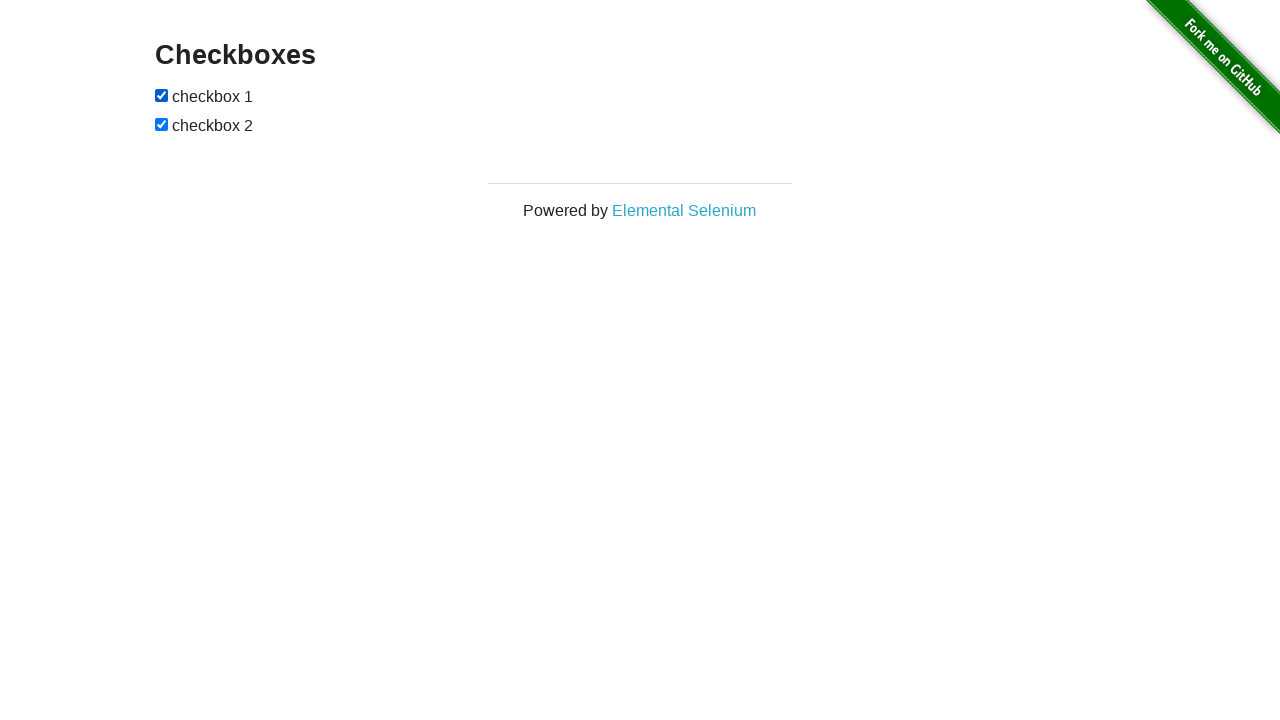